Tests various window and tab handling operations including opening new windows, counting tabs, closing multiple windows, and waiting for new tabs to open

Starting URL: https://www.leafground.com/window.xhtml

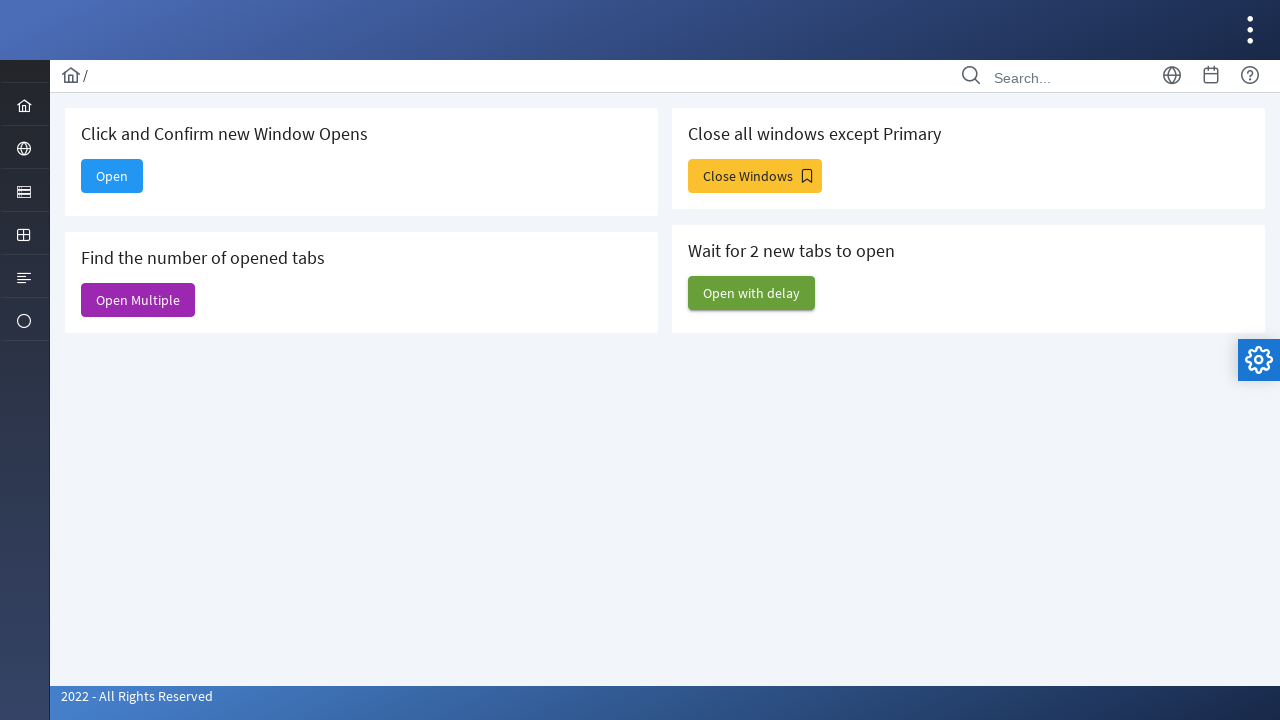

Clicked button to open new window at (112, 176) on #j_idt88\:new
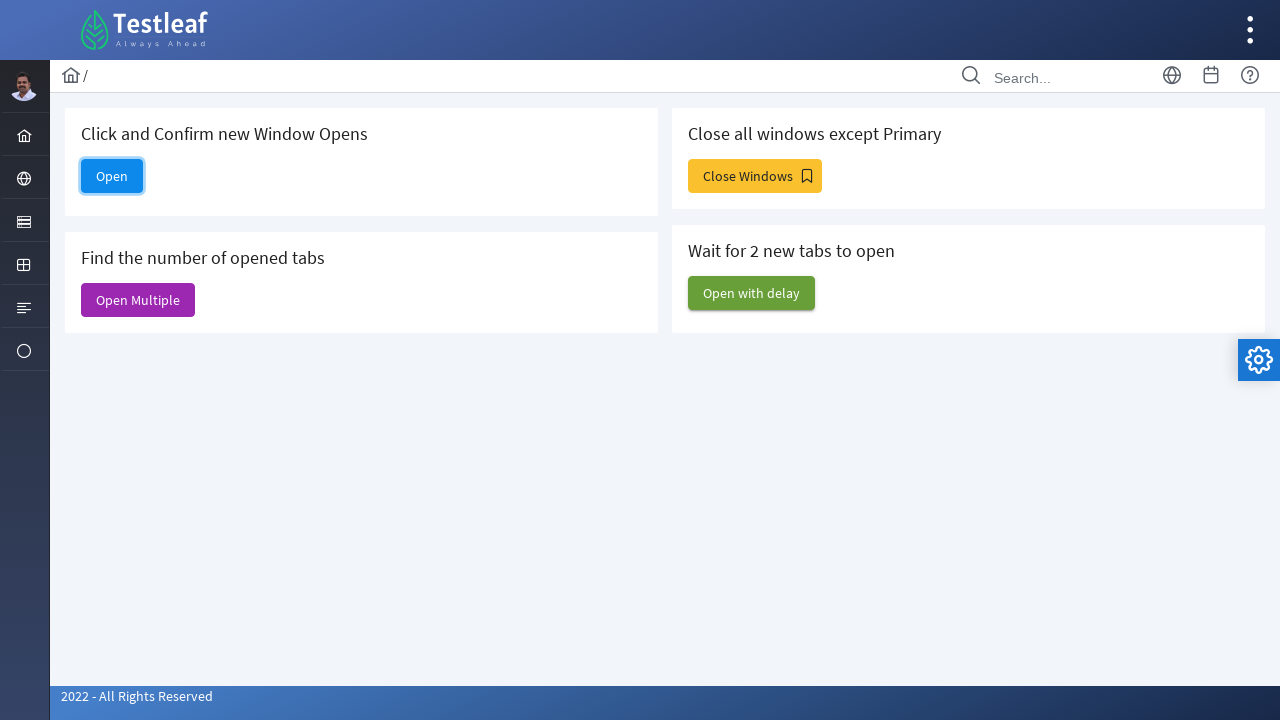

Clicked button and waited for new page to open at (112, 176) on #j_idt88\:new
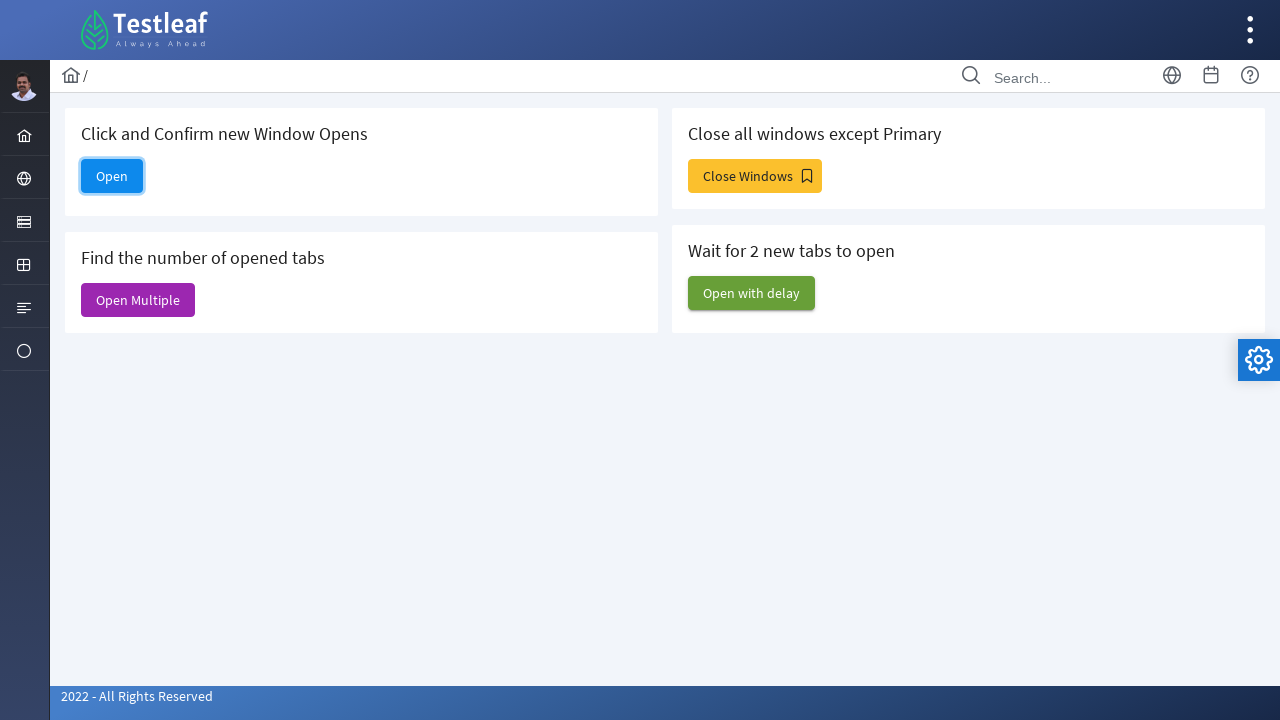

New page loaded and ready
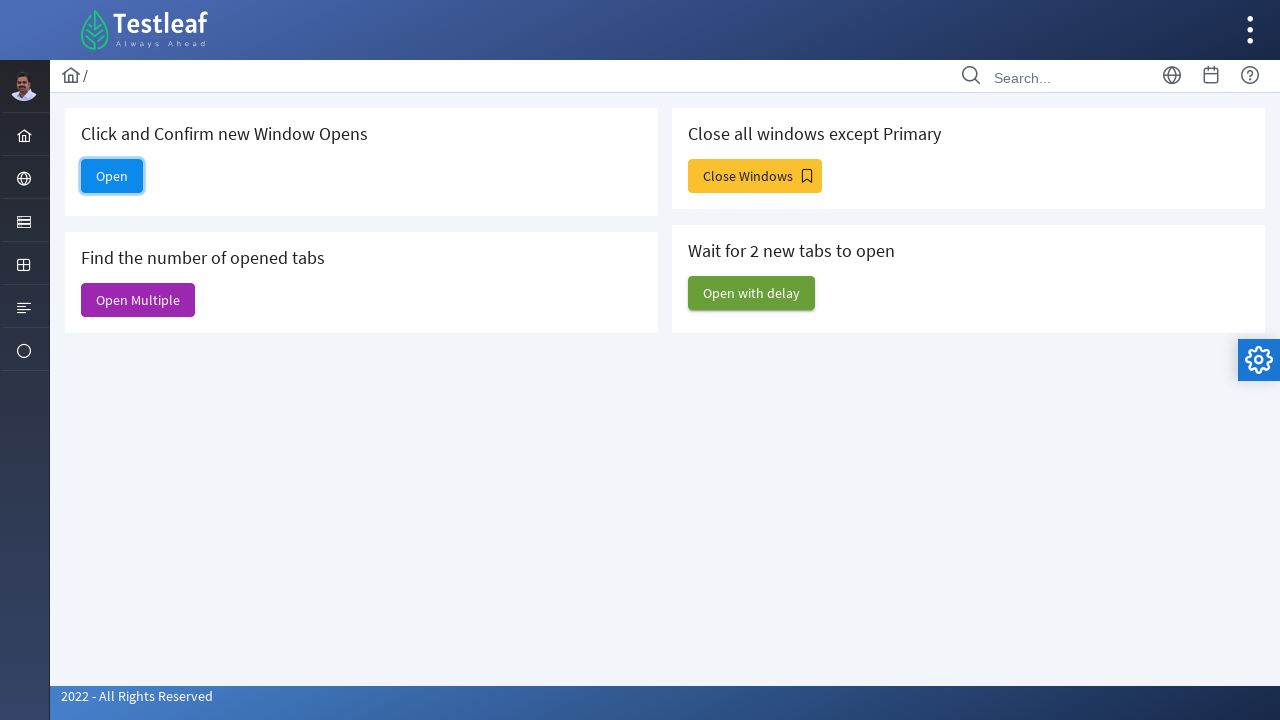

Clicked browser menu in new window at (24, 178) on xpath=//*[@id='menuform:j_idt39']/a
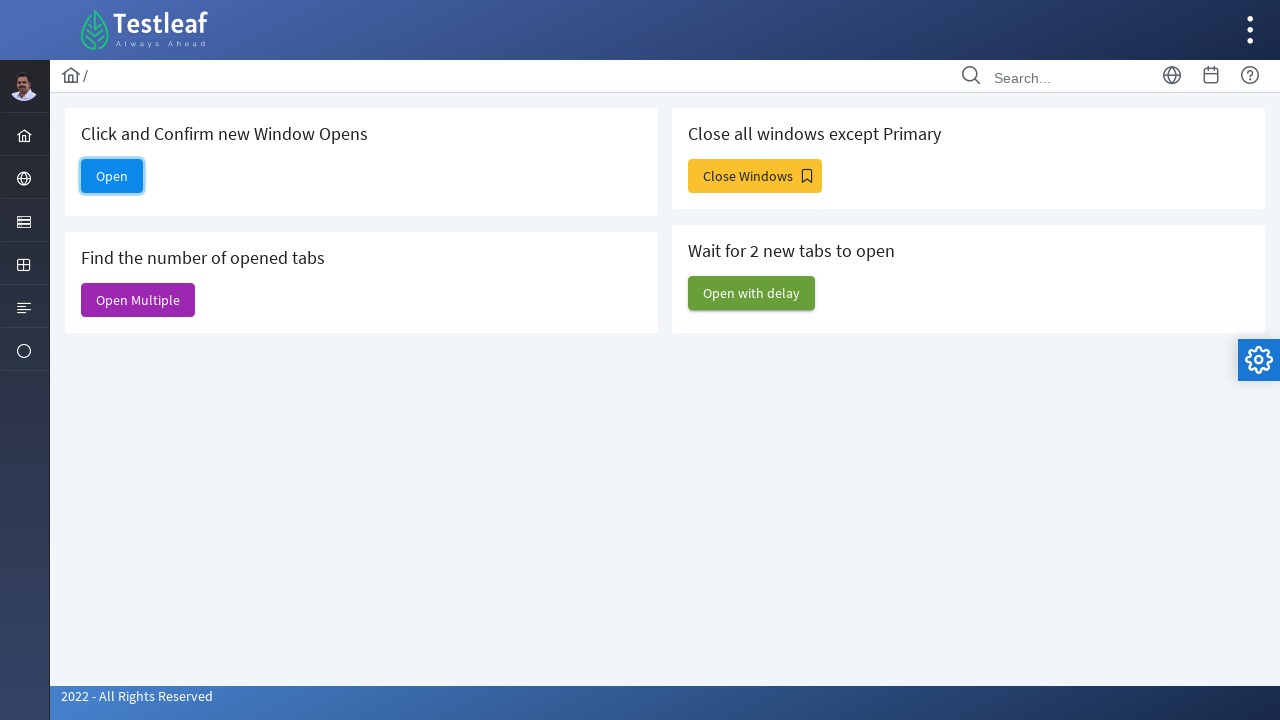

Closed new window and switched back to main page
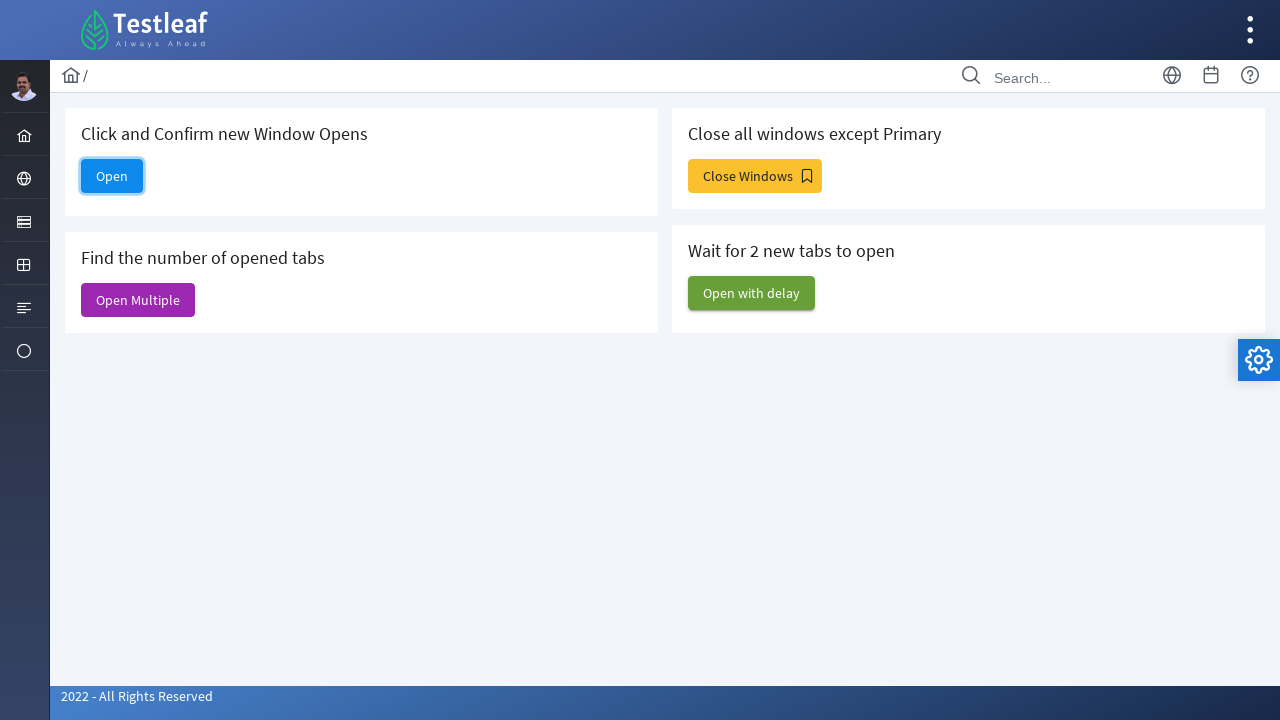

Clicked button to open multiple tabs at (138, 300) on #j_idt88\:j_idt91
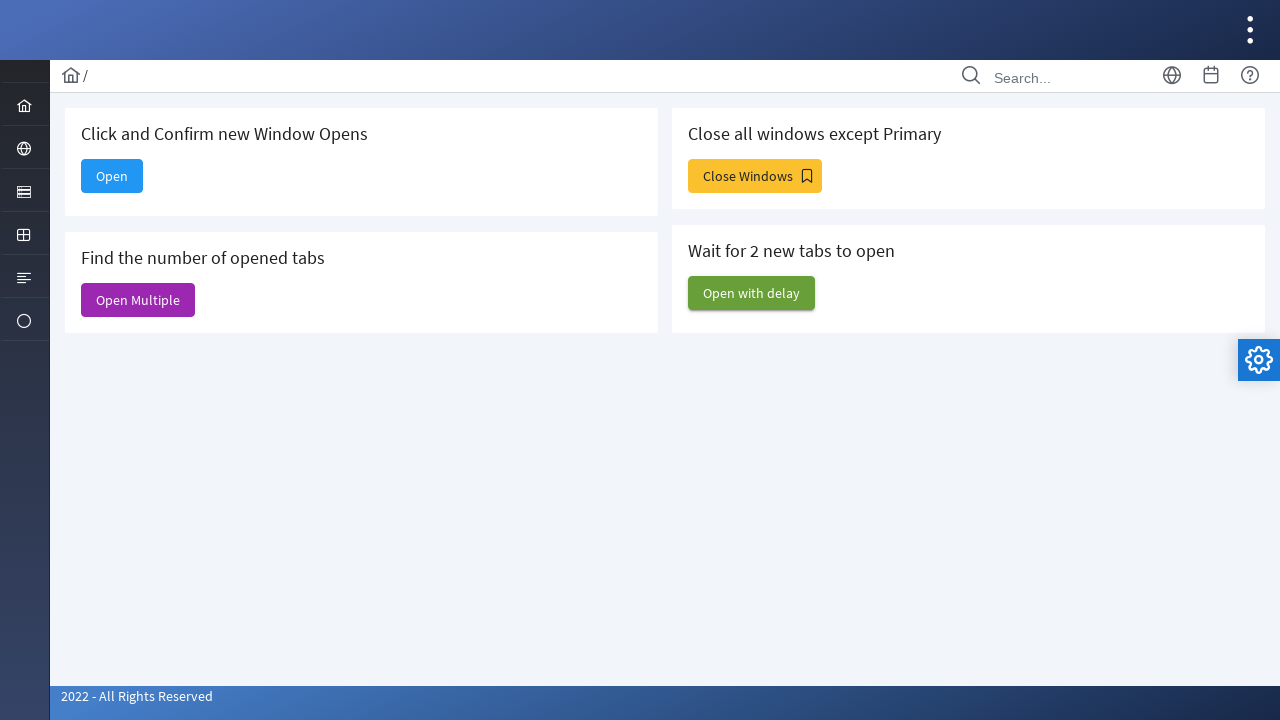

Waited for new pages to open
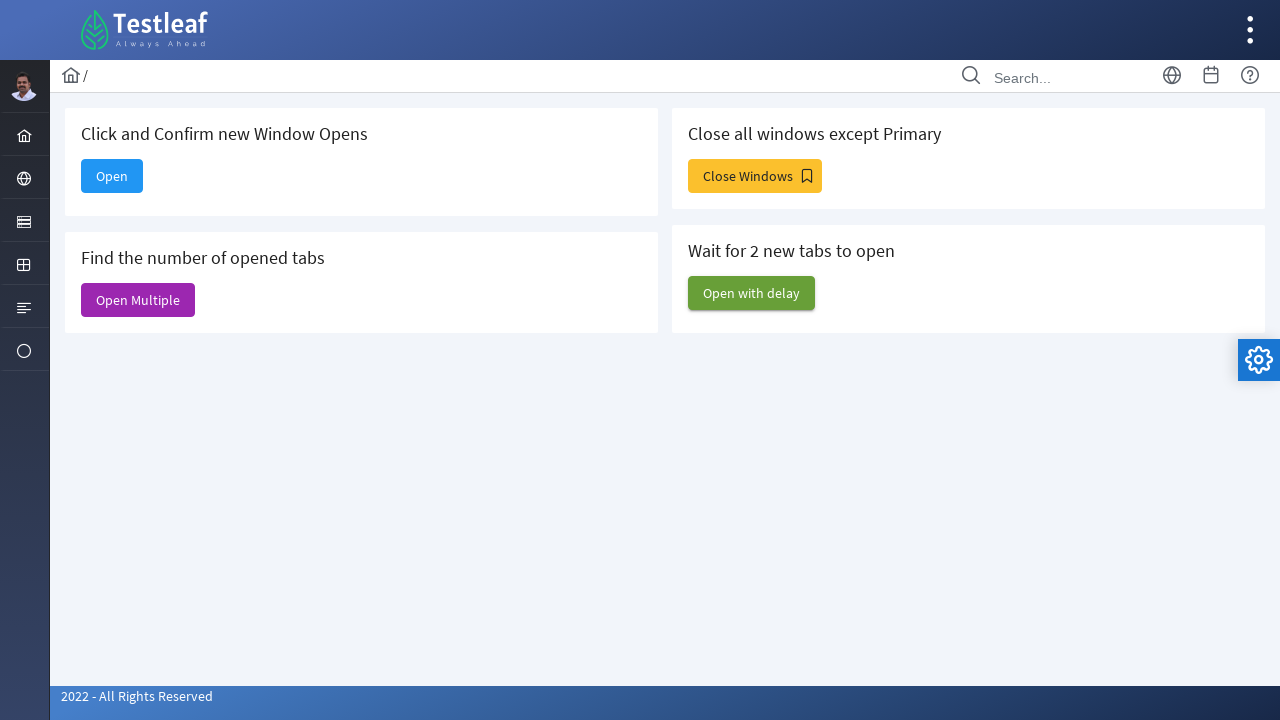

Counted total open windows/tabs: 7
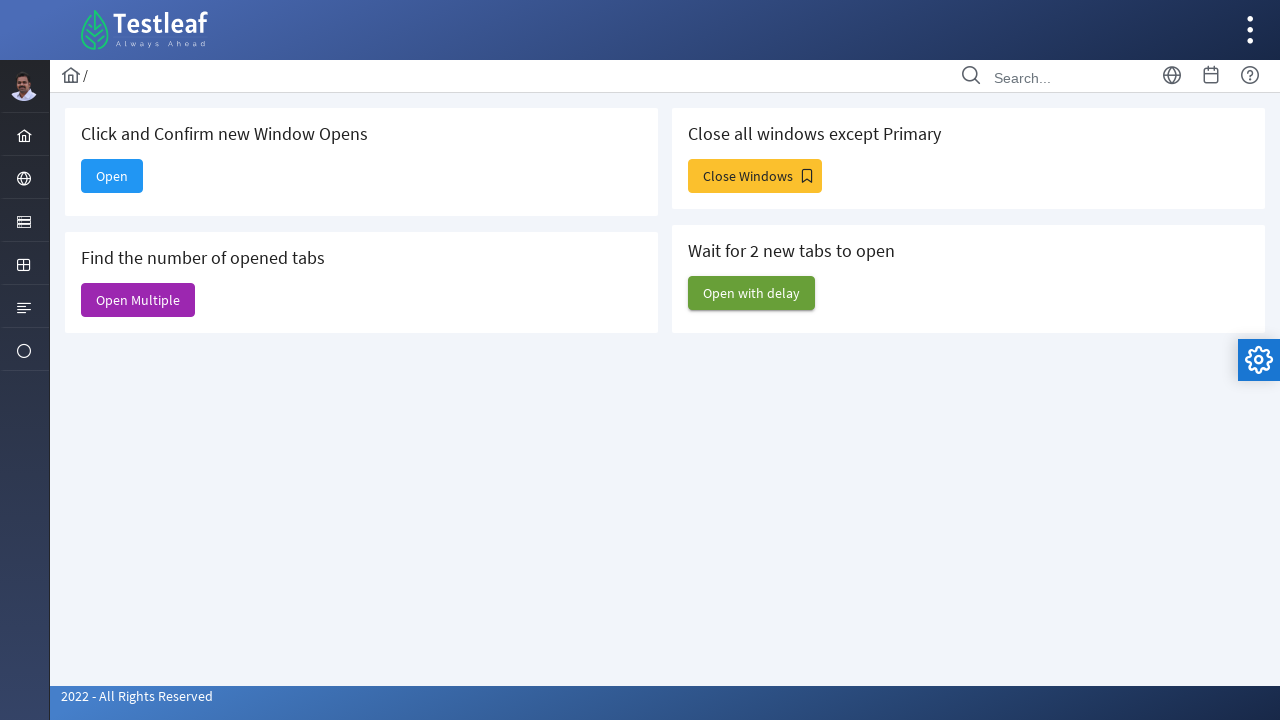

Clicked button to open additional windows at (755, 176) on #j_idt88\:j_idt93
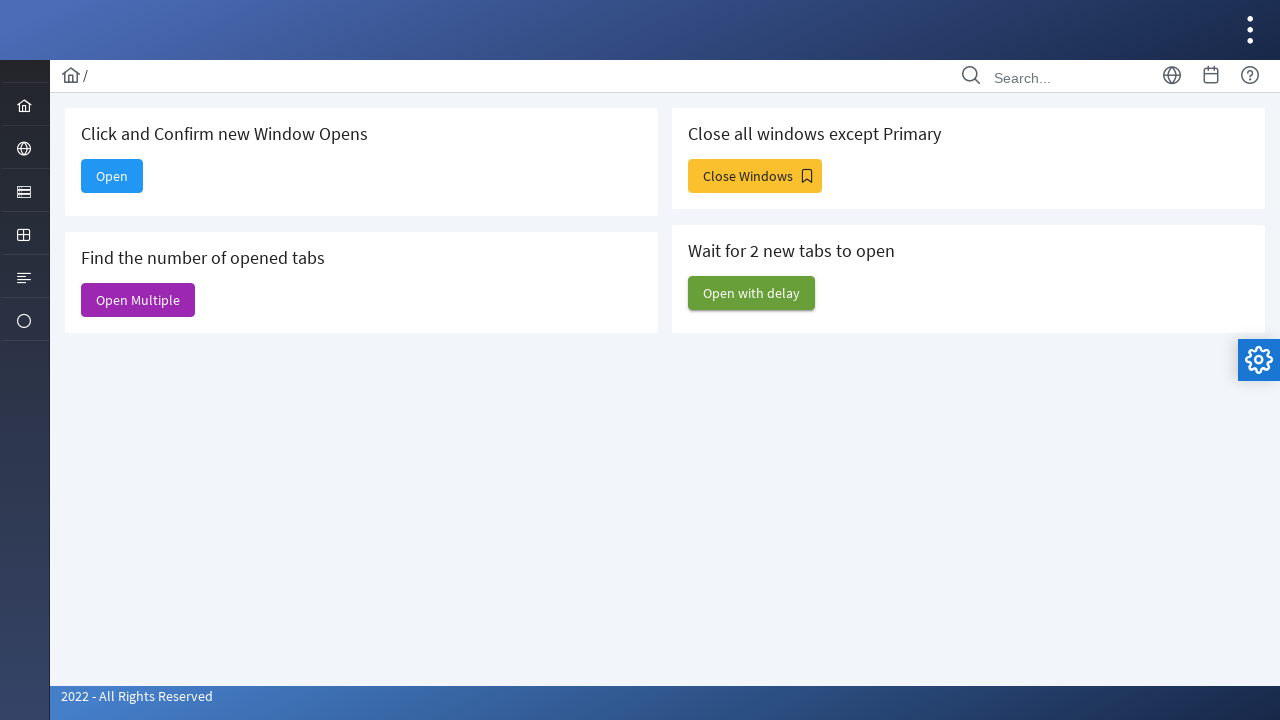

Waited for new windows to open
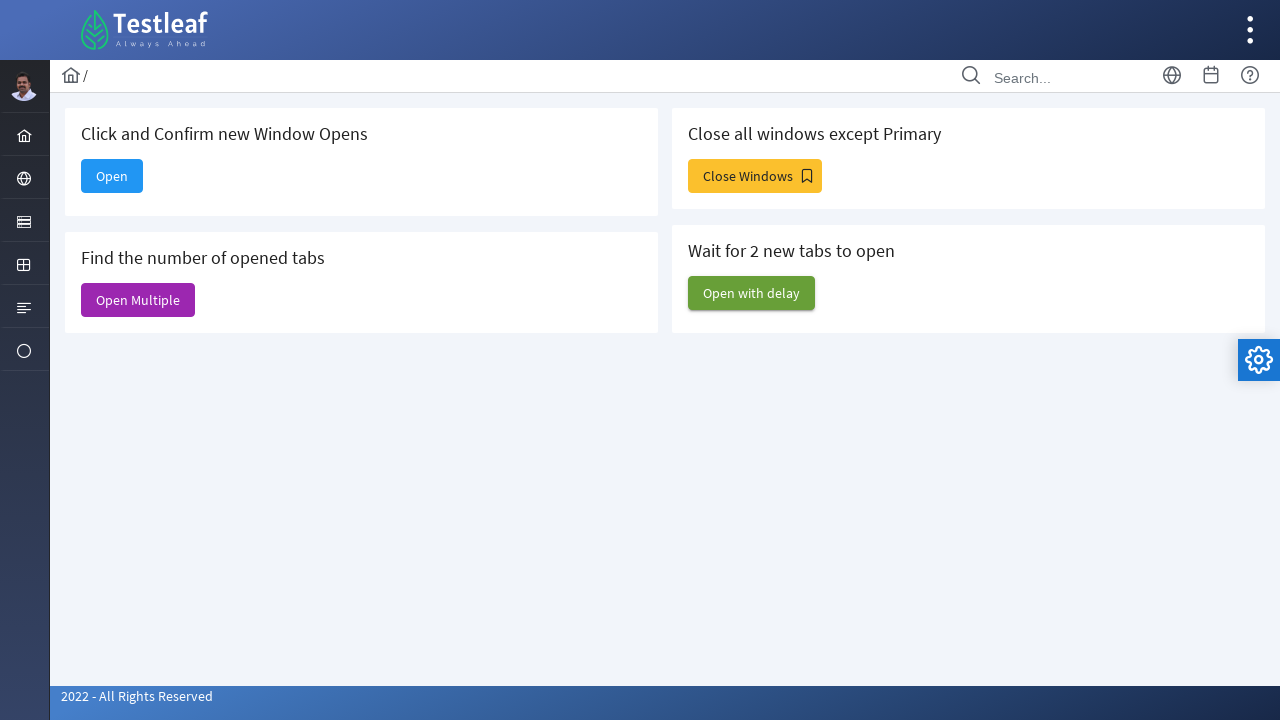

Closed all windows except main page (closed 9 windows)
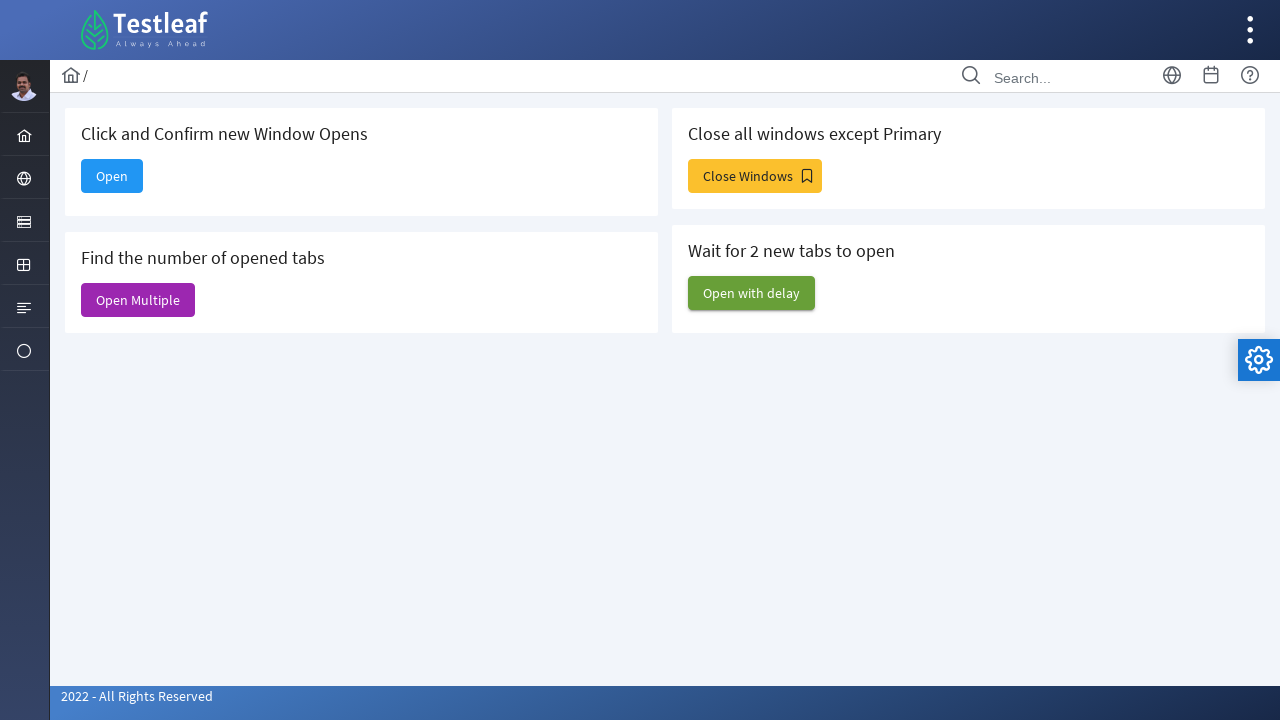

Waited for 5 seconds before opening new tabs
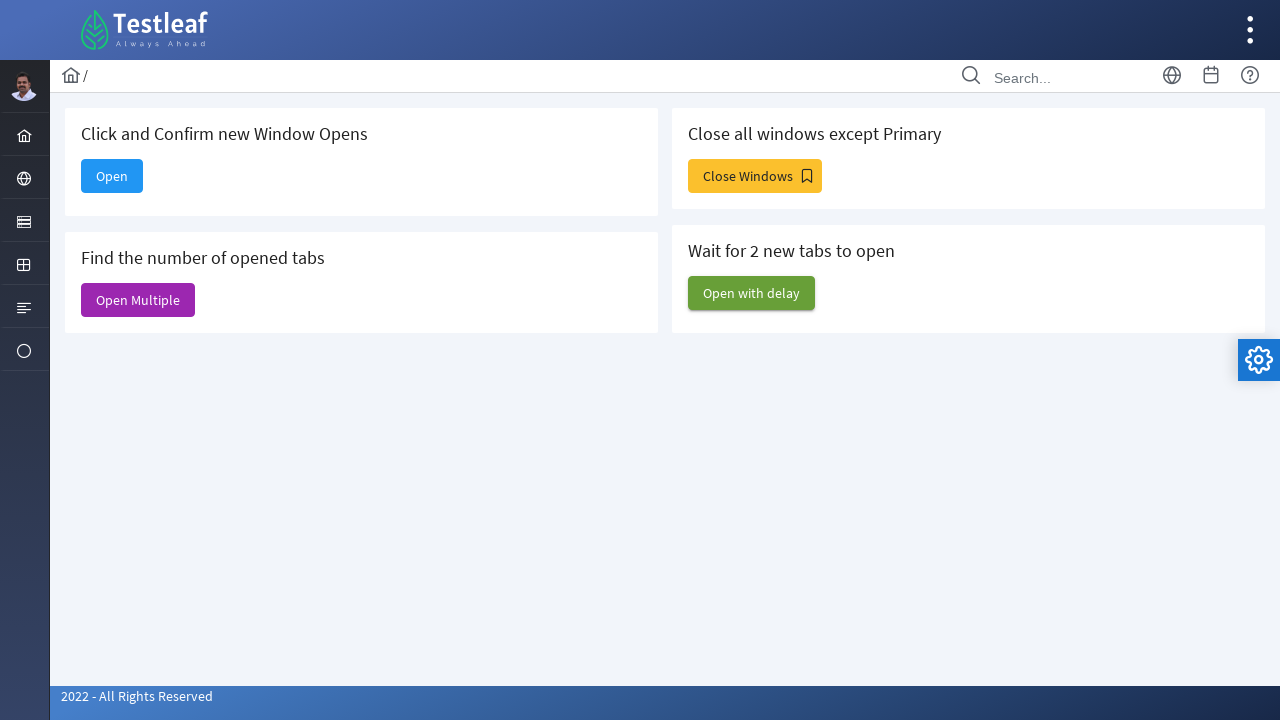

Clicked button to open 2 new tabs at (752, 293) on #j_idt88\:j_idt95
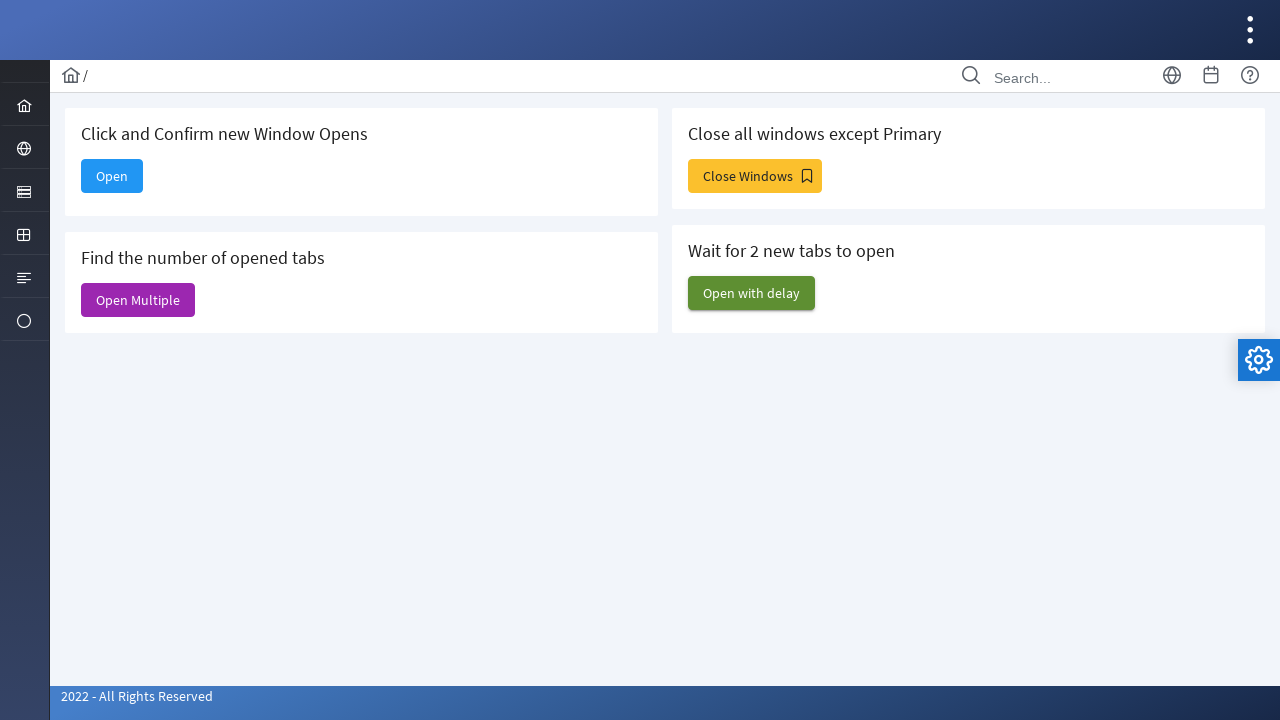

Waited for new tabs to appear
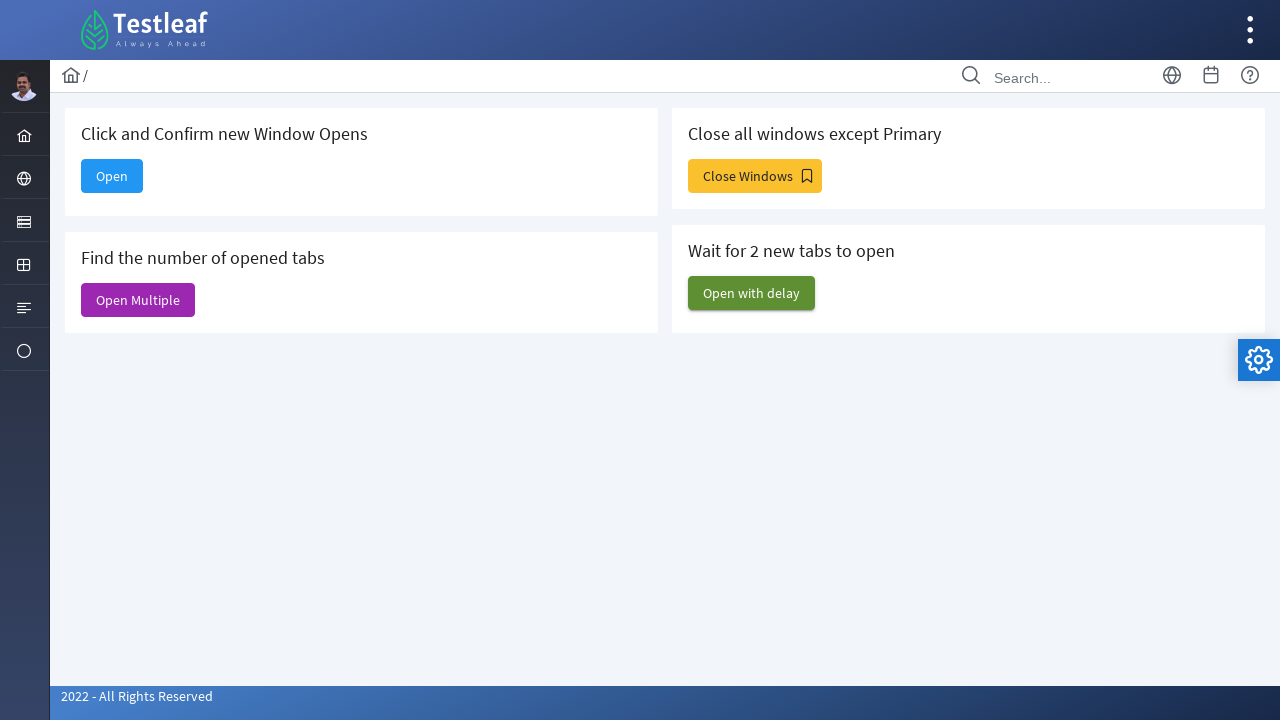

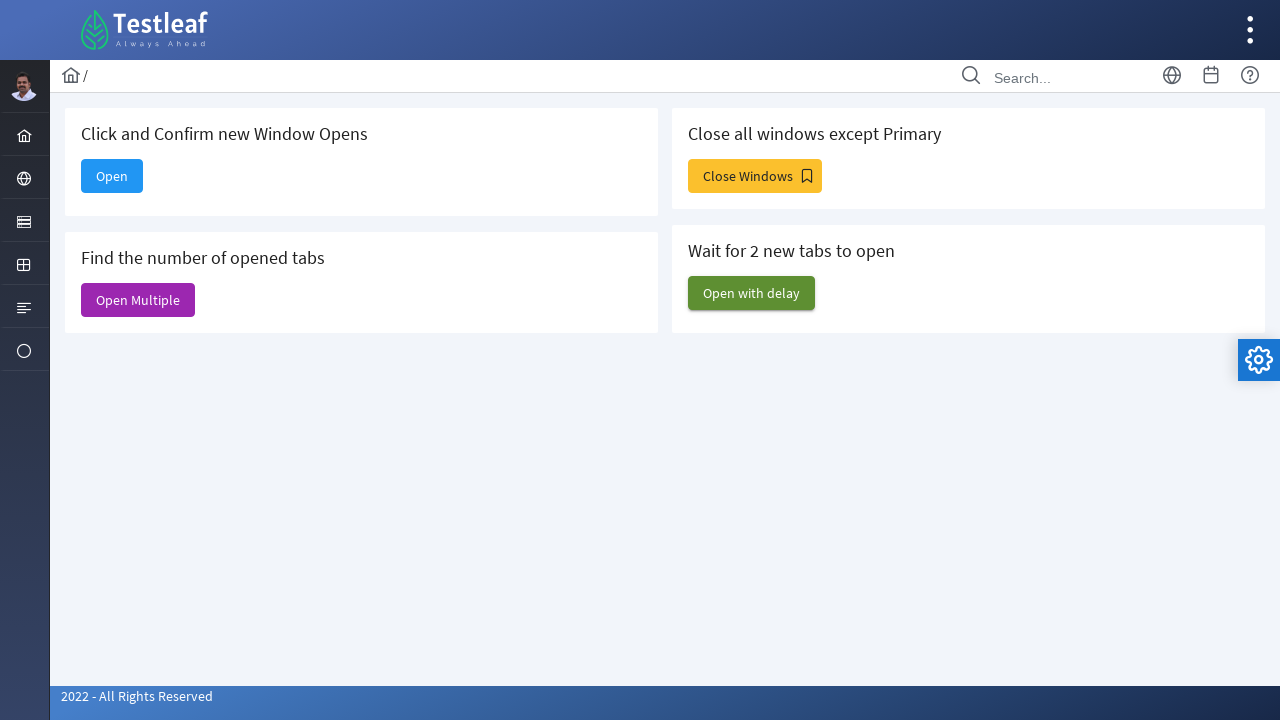